Tests that the counter displays the current number of todo items as they are added.

Starting URL: https://demo.playwright.dev/todomvc

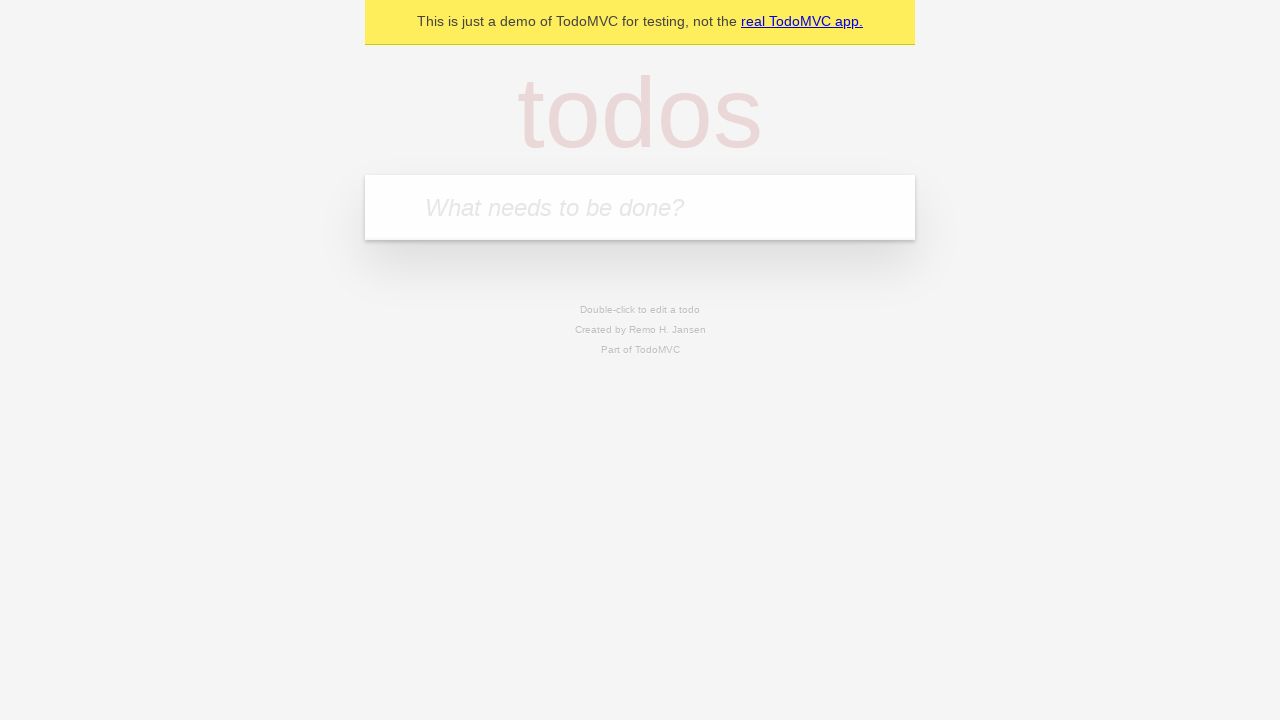

Filled todo input with 'buy some cheese' on internal:attr=[placeholder="What needs to be done?"i]
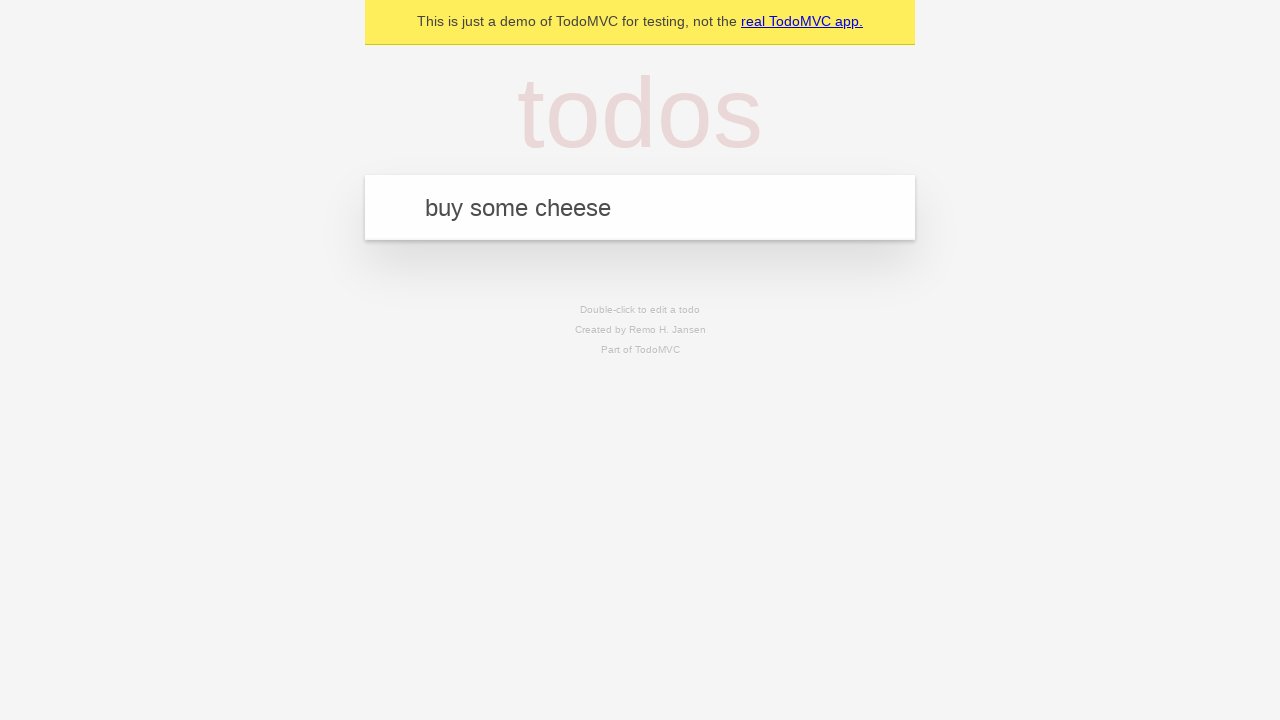

Pressed Enter to add first todo item on internal:attr=[placeholder="What needs to be done?"i]
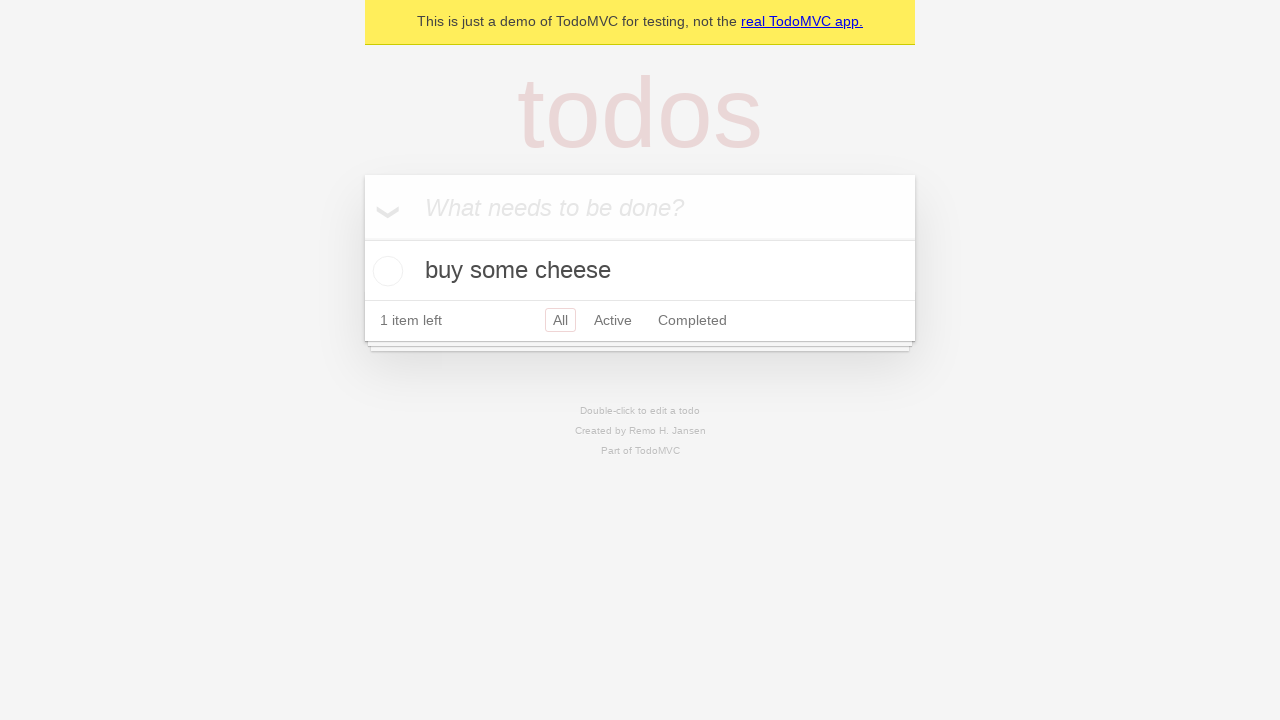

Todo counter element loaded after adding first item
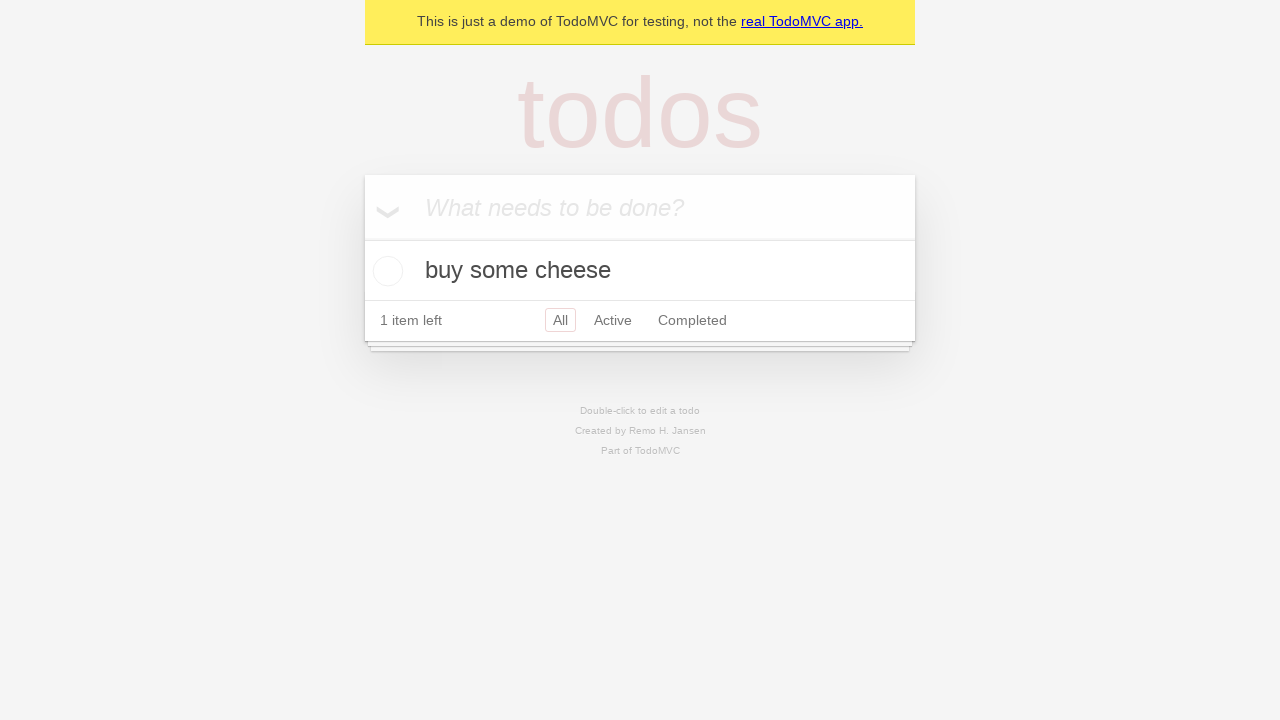

Filled todo input with 'feed the cat' on internal:attr=[placeholder="What needs to be done?"i]
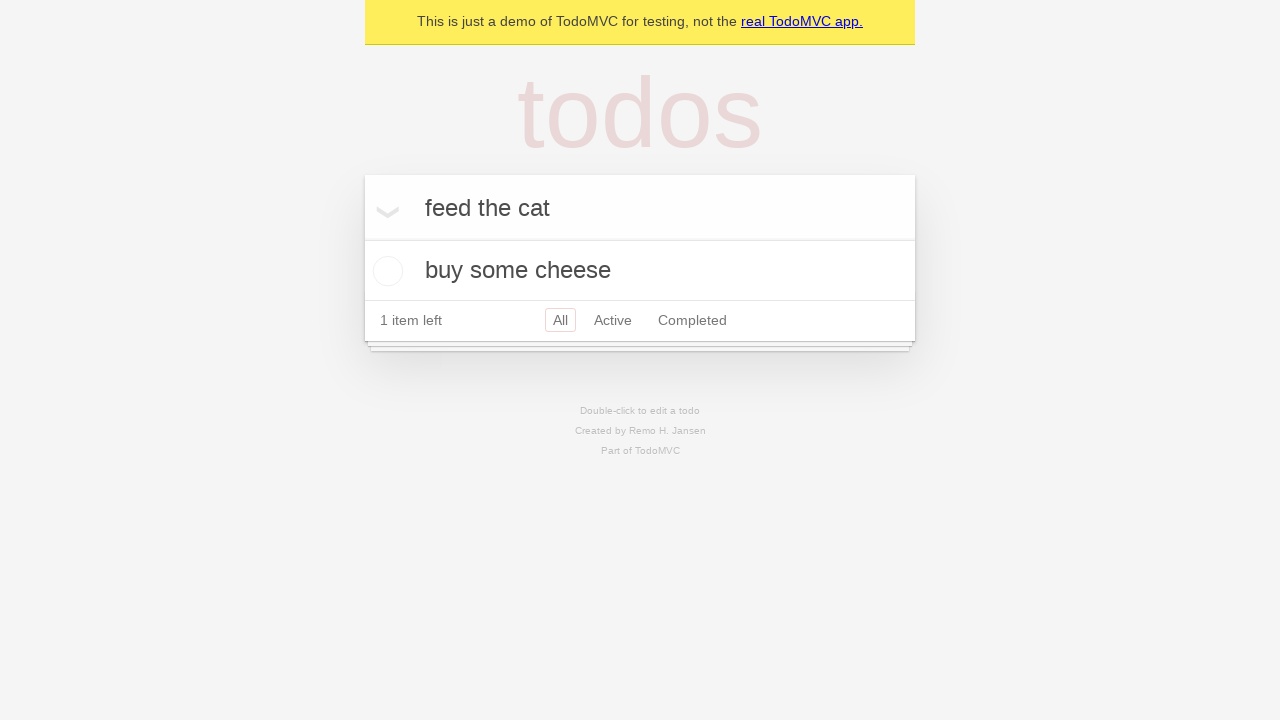

Pressed Enter to add second todo item on internal:attr=[placeholder="What needs to be done?"i]
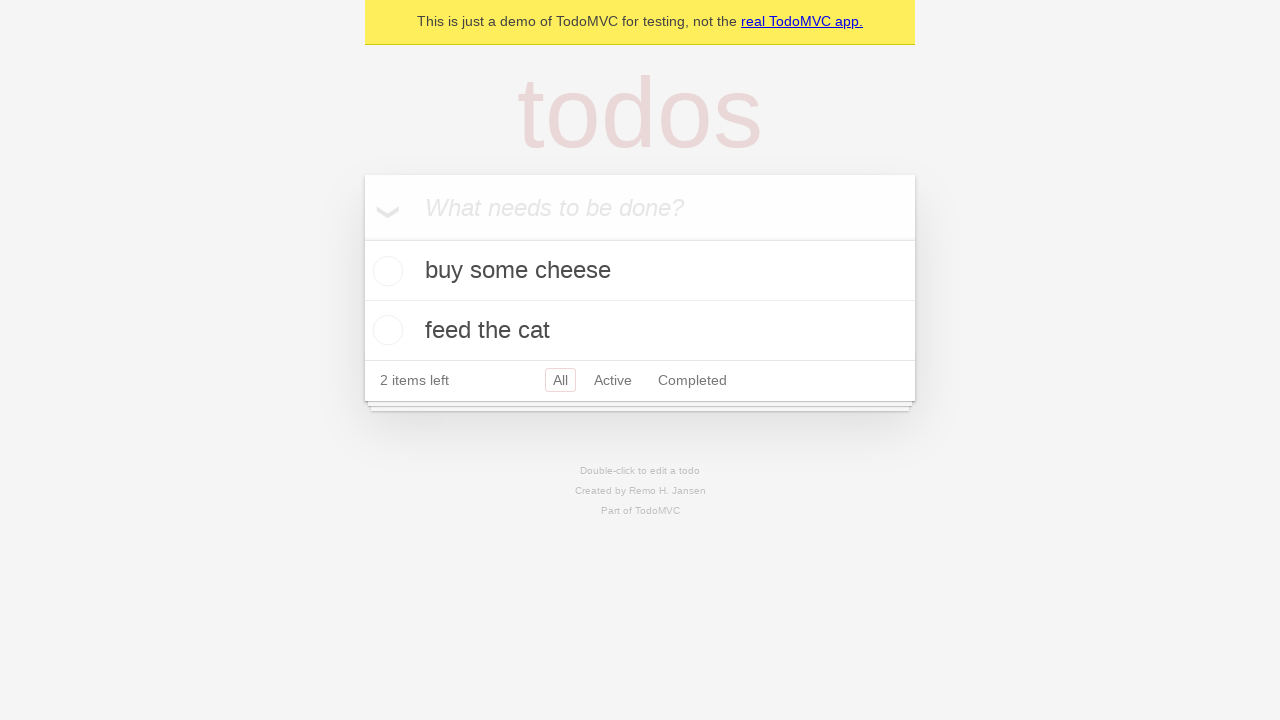

Counter updated to display 2 items
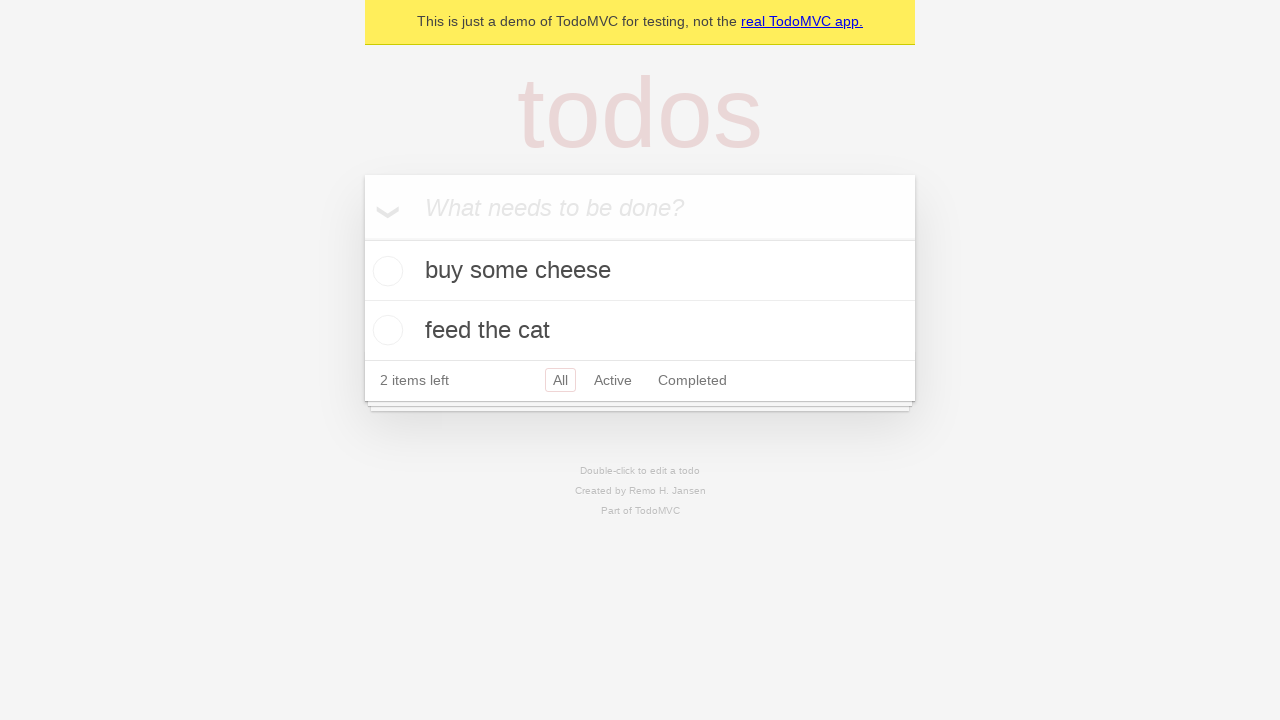

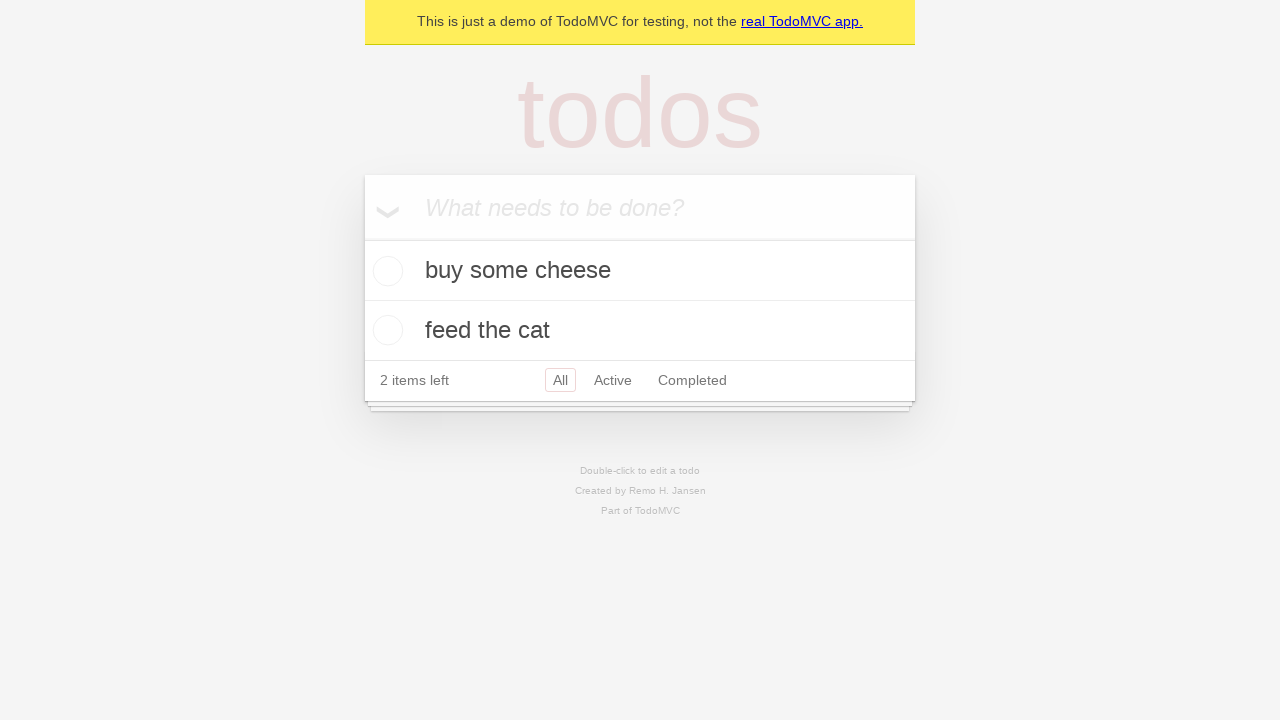